Tests JavaScript alert handling by clicking a button that triggers an alert, dismissing the alert, and verifying the output text displayed on the page.

Starting URL: https://www.hyrtutorials.com/p/alertsdemo.html

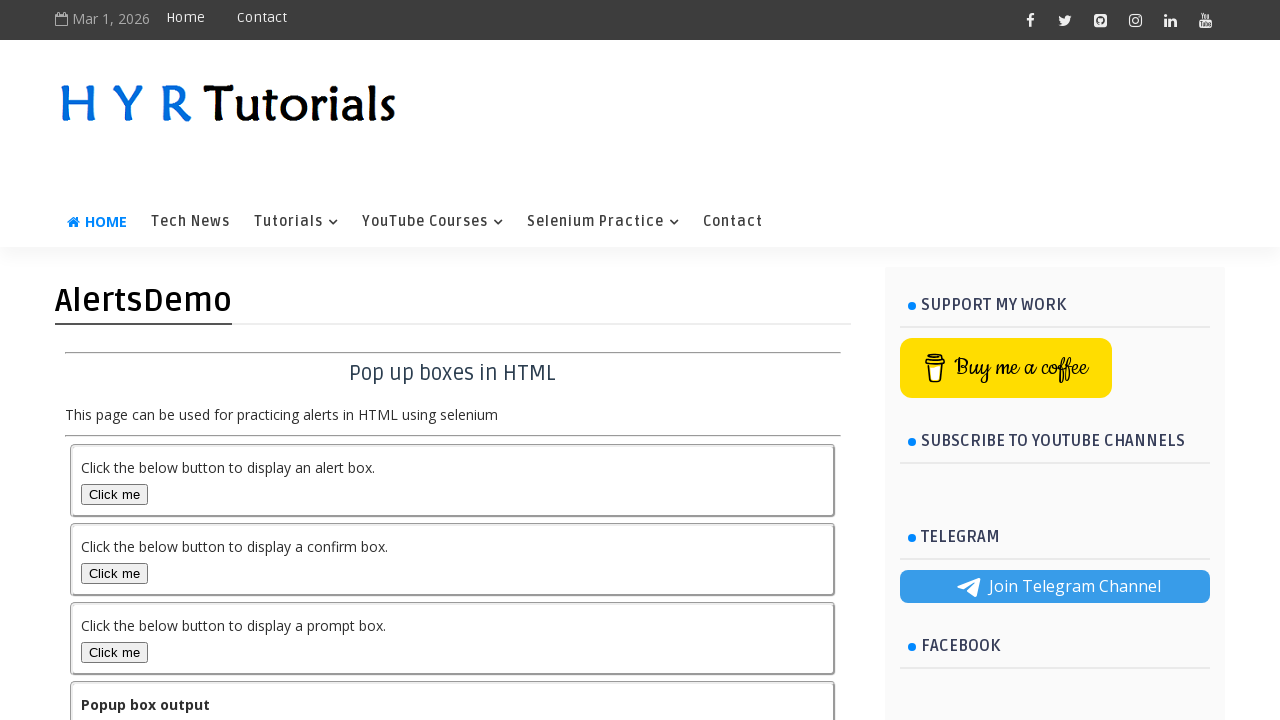

Clicked alert box button to trigger the alert at (114, 494) on button#alertBox
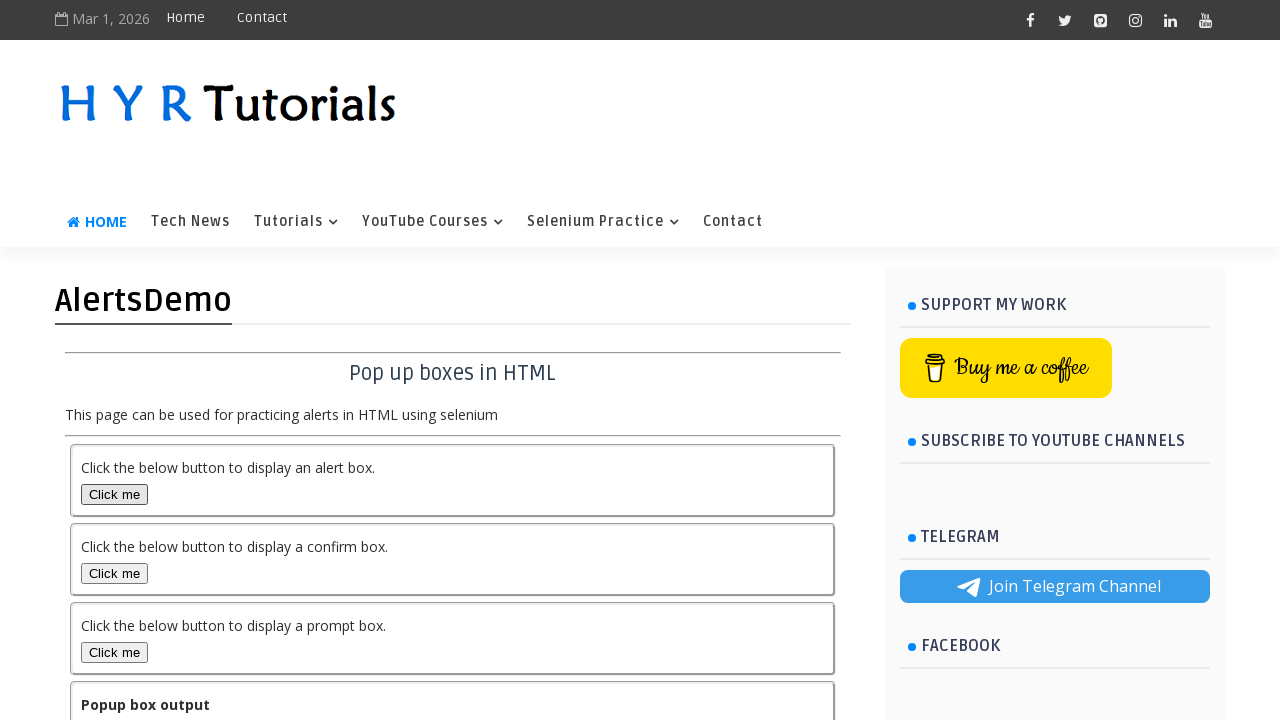

Set up dialog handler to dismiss alerts
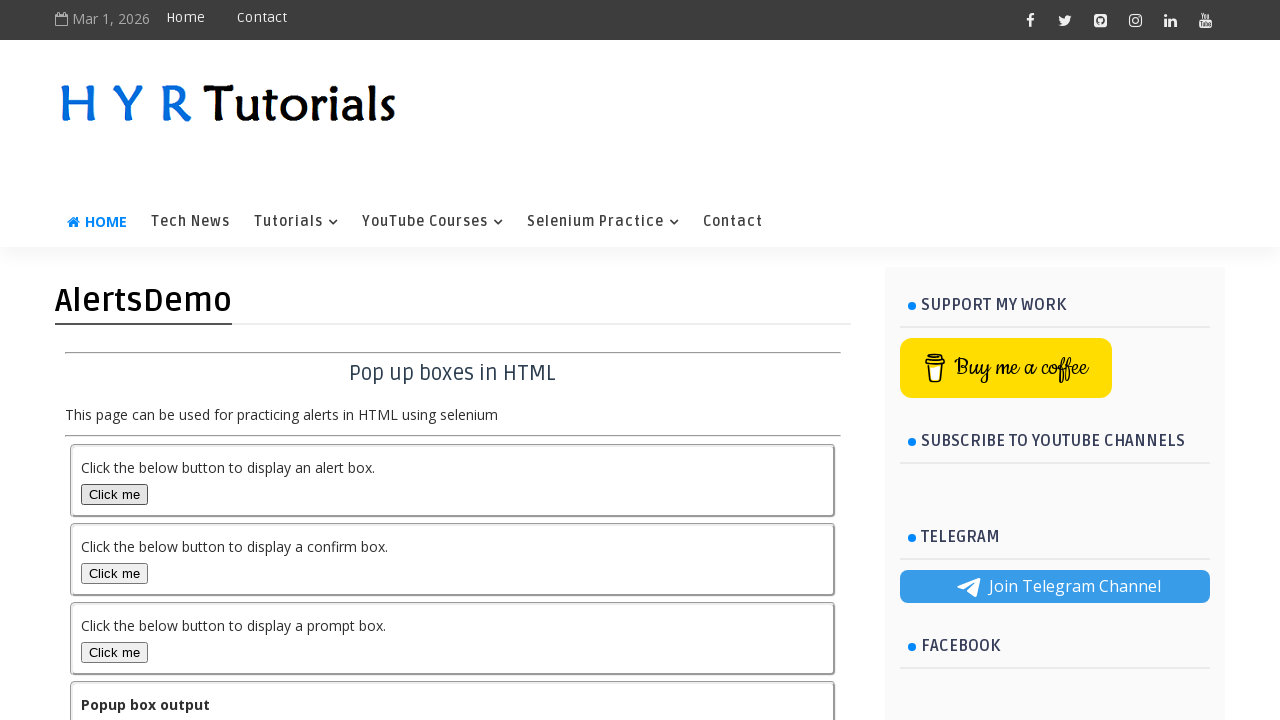

Clicked alert box button again with handler set up at (114, 494) on button#alertBox
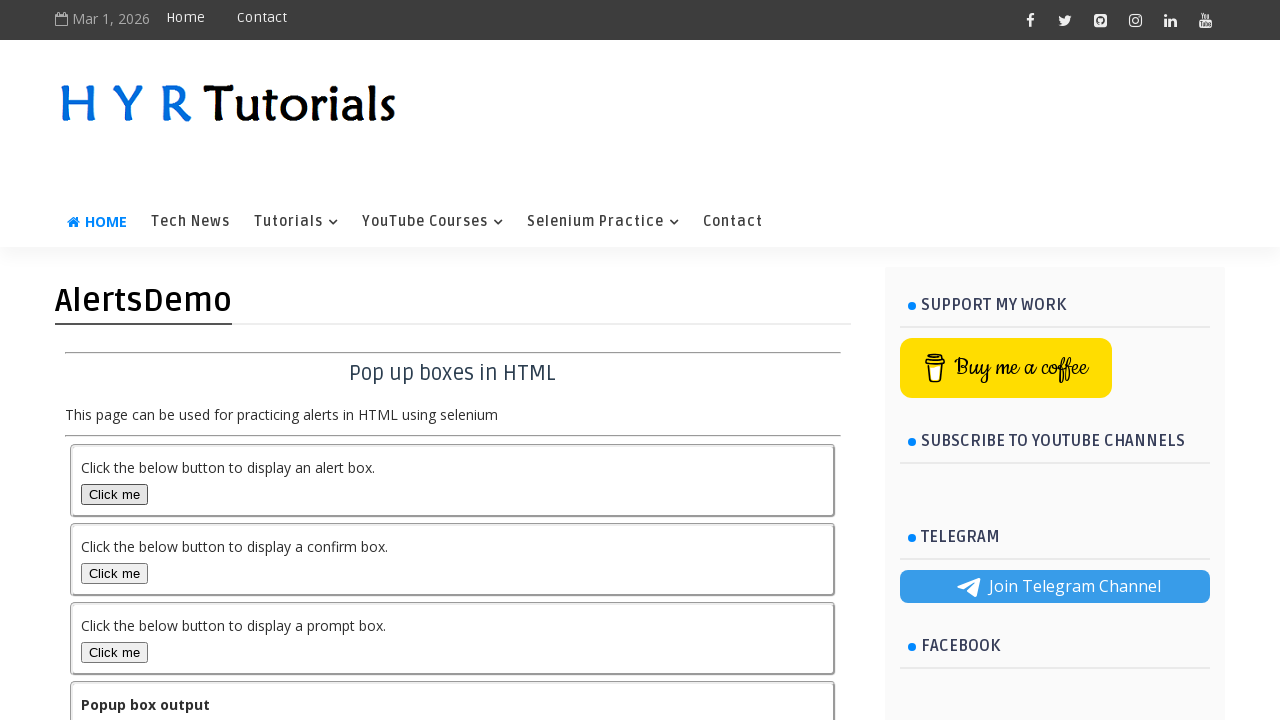

Output text element appeared on the page
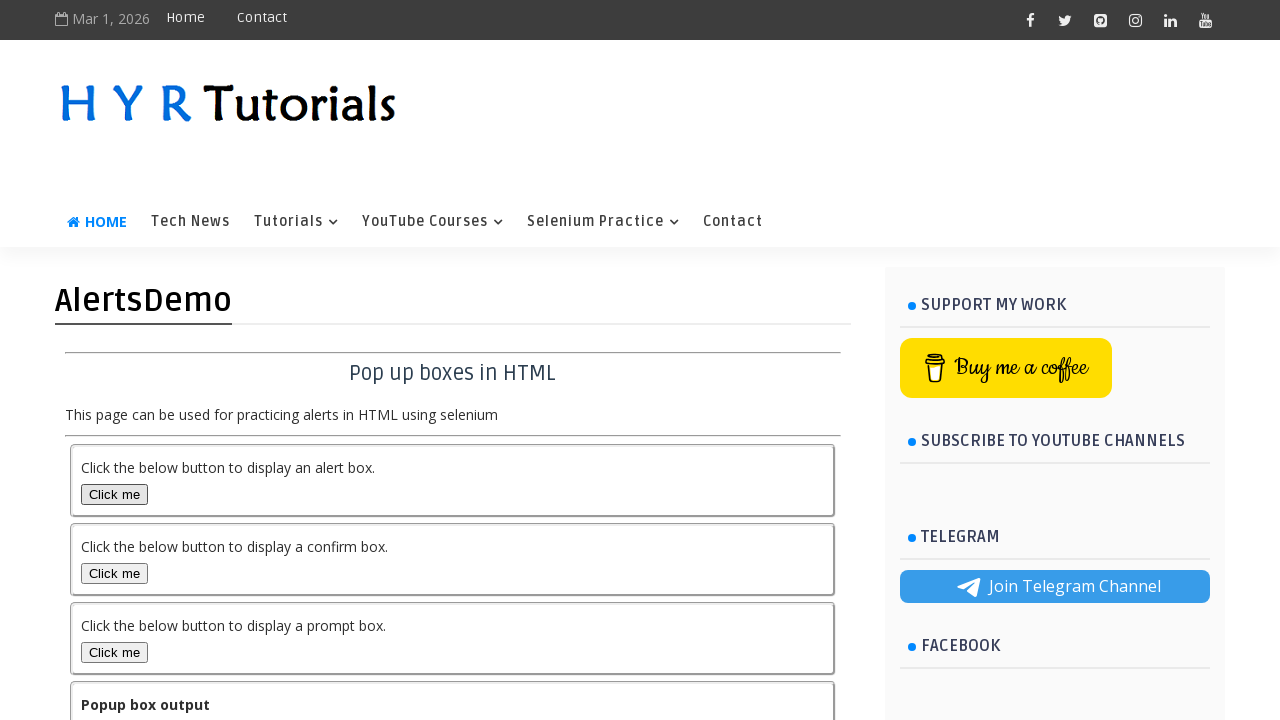

Retrieved output text: You selected alert popup
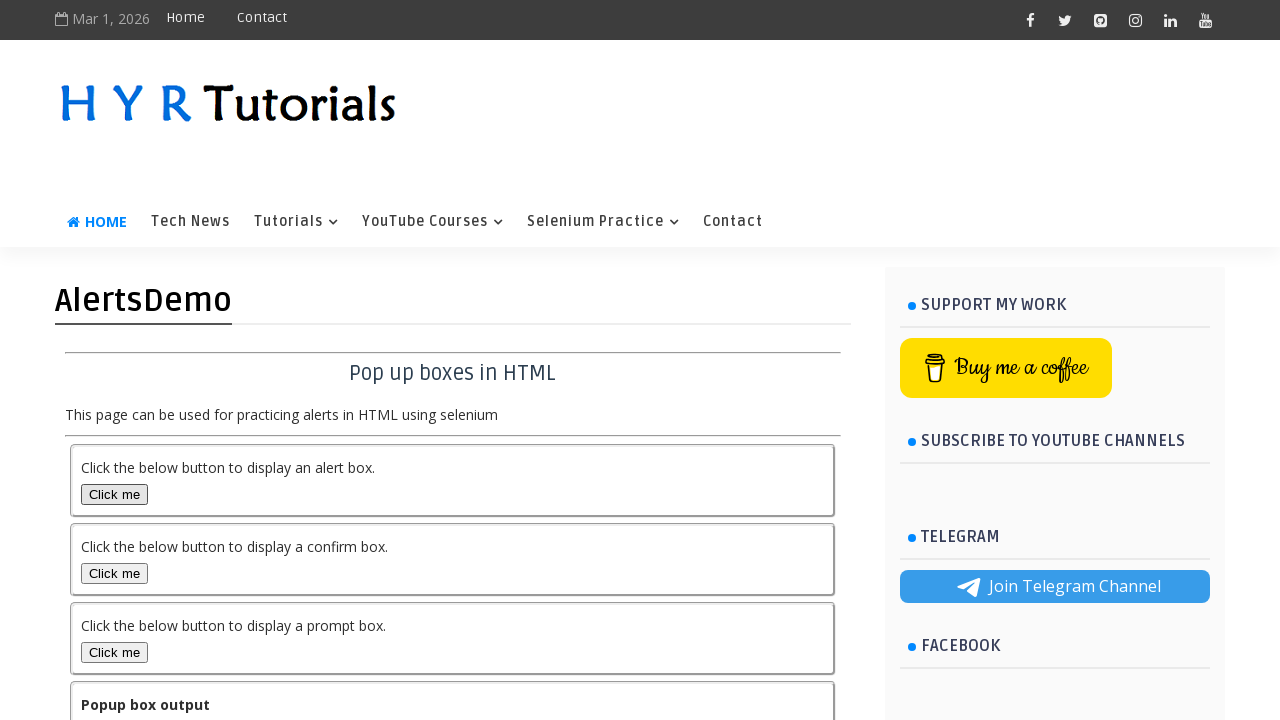

Printed alert text to console
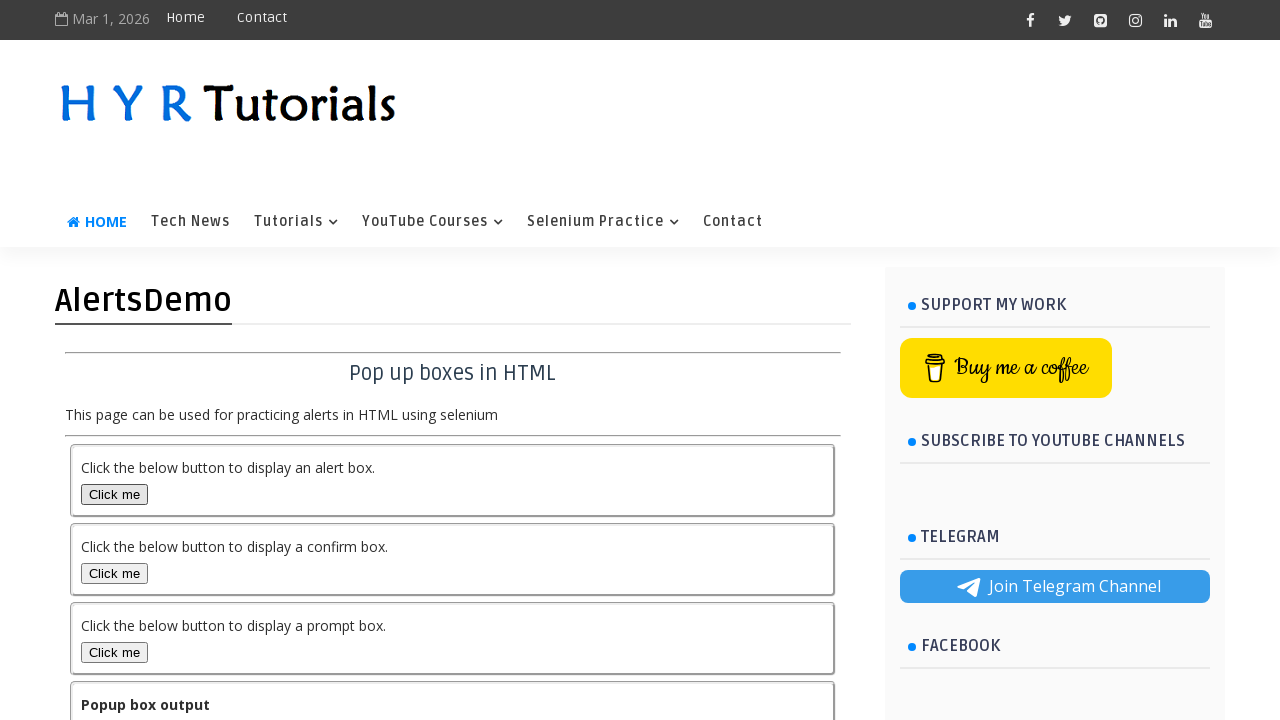

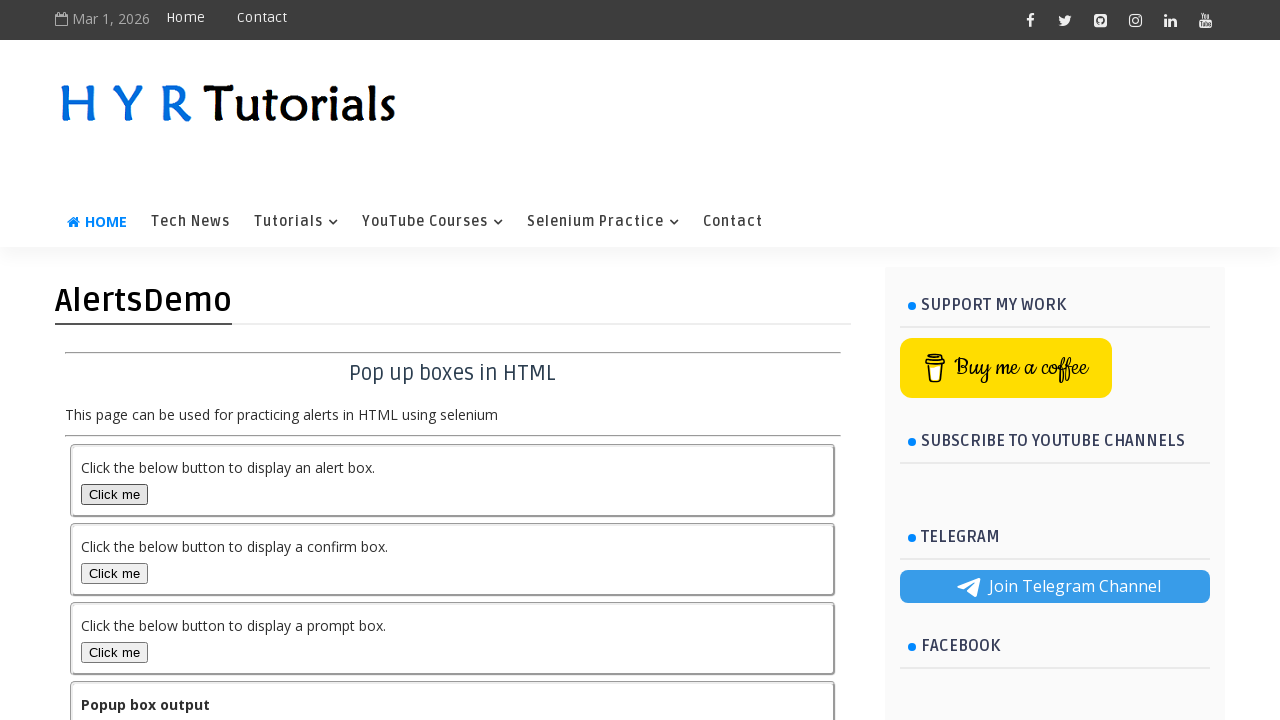